Tests a simple form interaction by entering a name into an input field and clicking a button

Starting URL: https://erikdark.github.io/Qa_autotest_01/

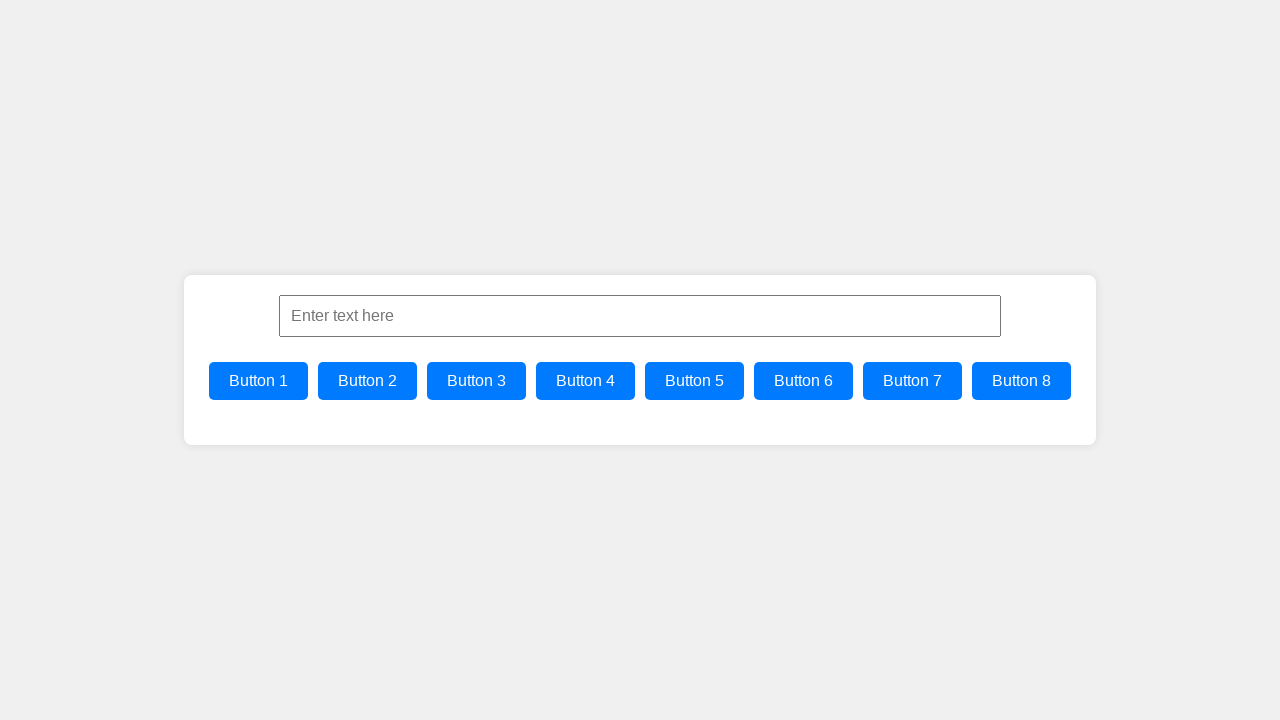

Filled input field with name 'Erik' on #inputField
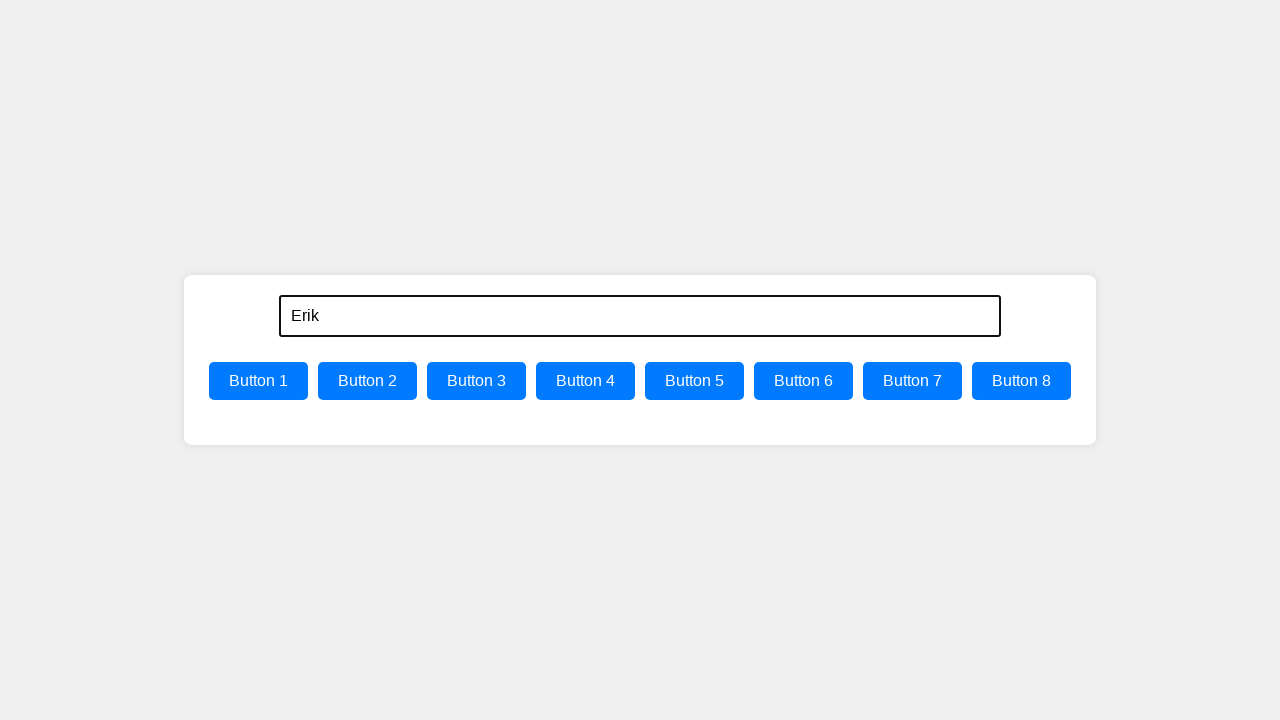

Clicked the third button in the buttons container at (476, 381) on .buttons .btn:nth-child(3)
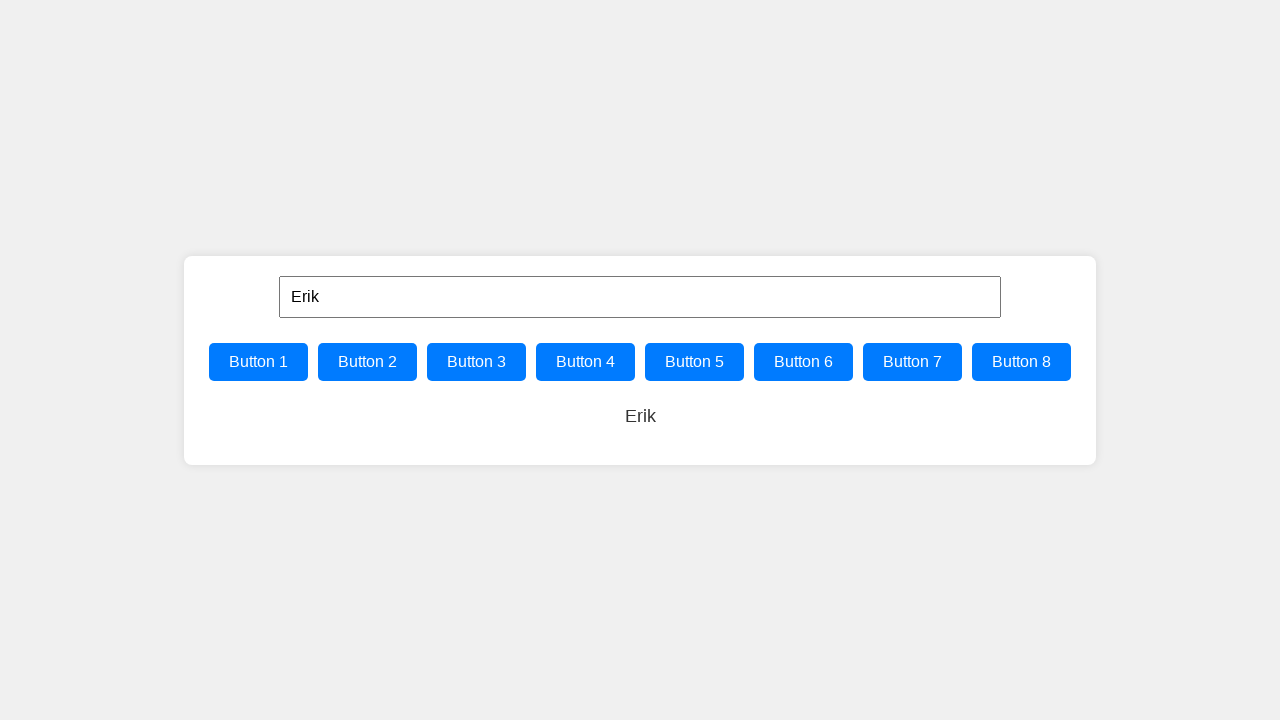

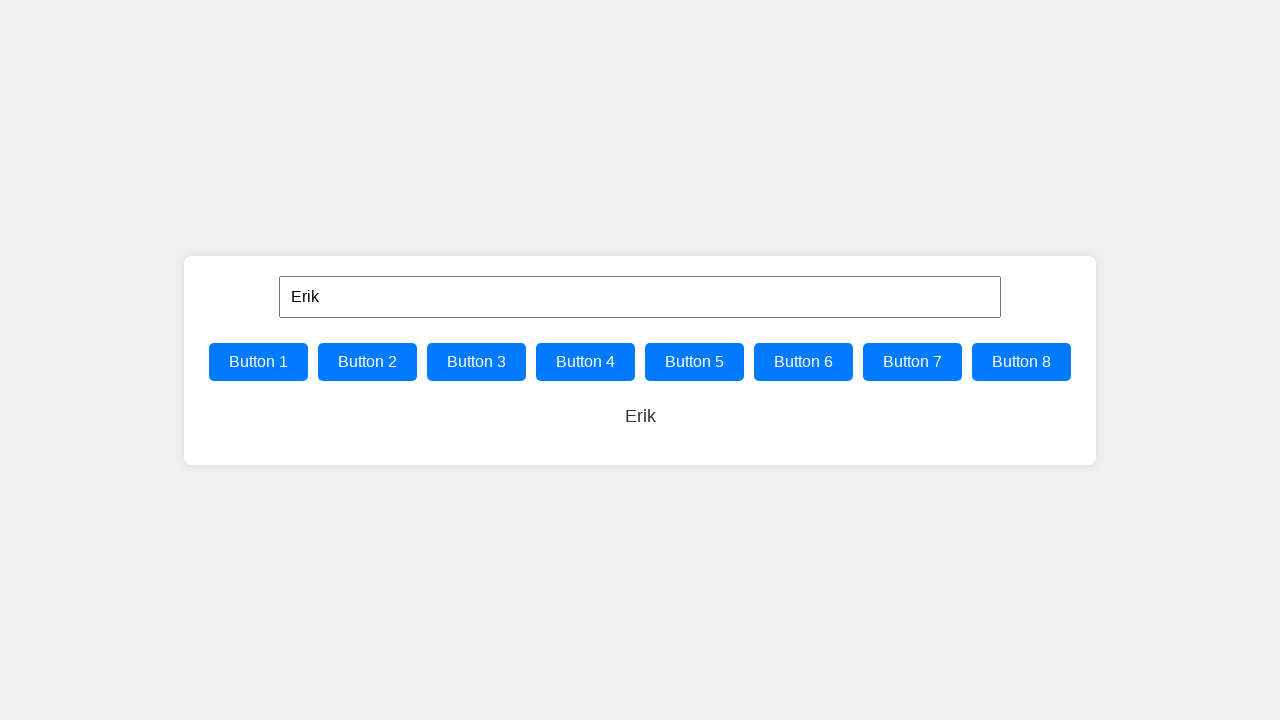